Tests finding Shakespeare language in the top hits list by clicking the link and verifying its position

Starting URL: http://www.99-bottles-of-beer.net/toplist.html

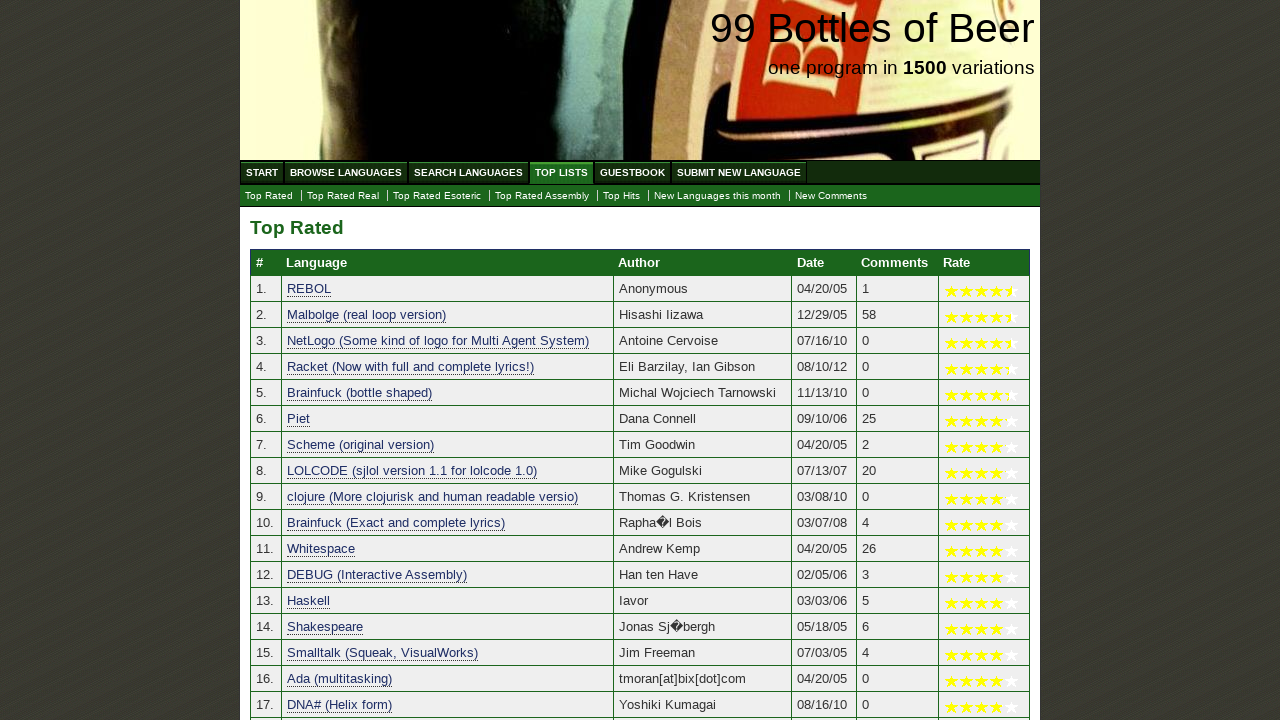

Clicked on Top Hits link at (622, 196) on text=Top Hits
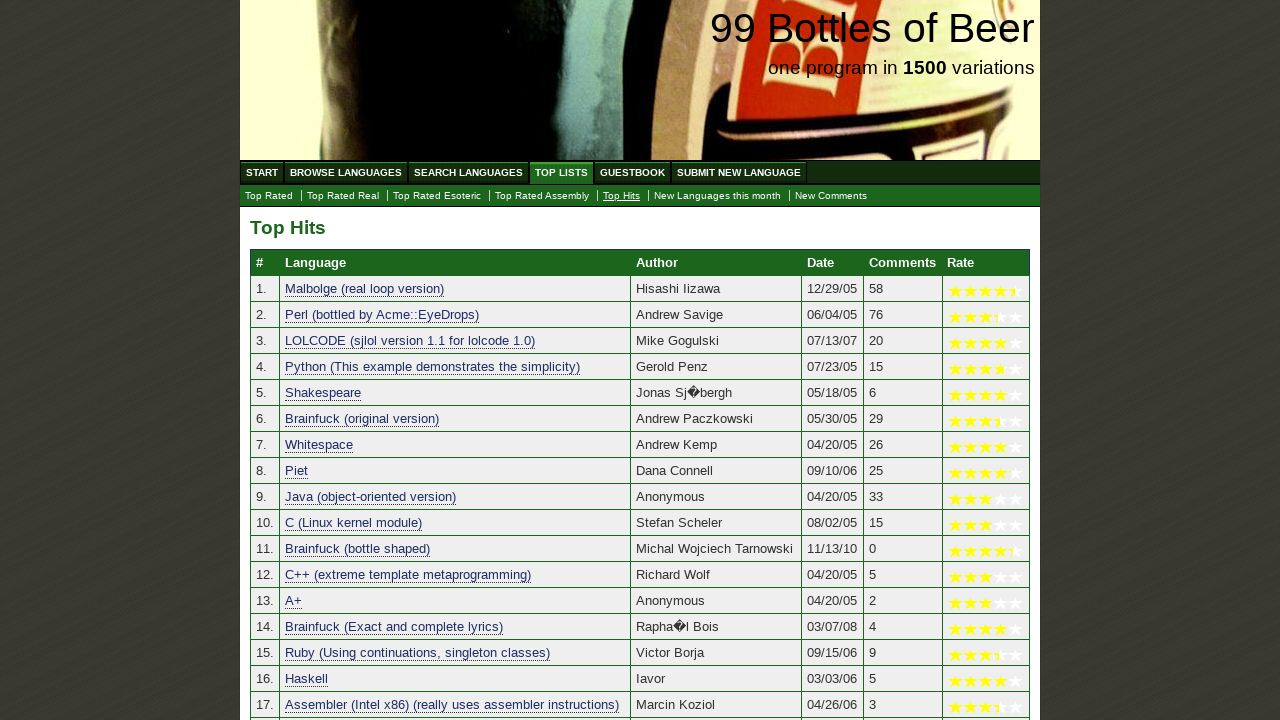

Shakespeare language link loaded in top hits list
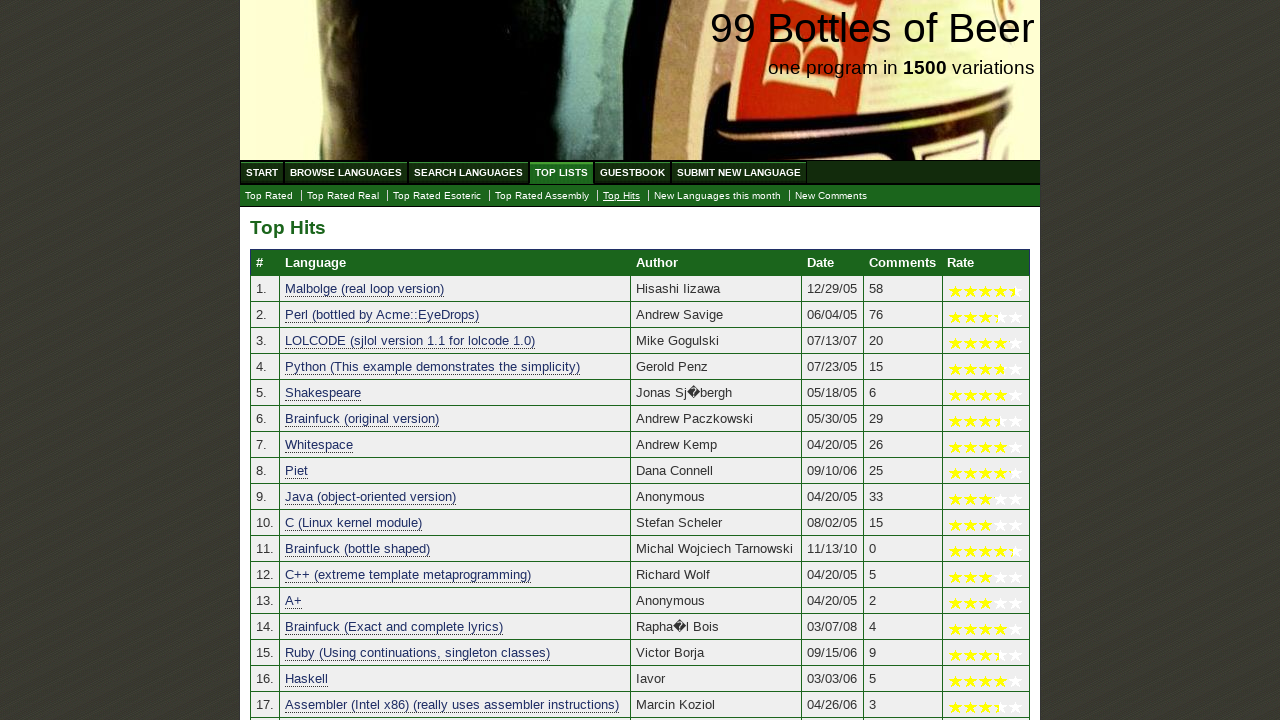

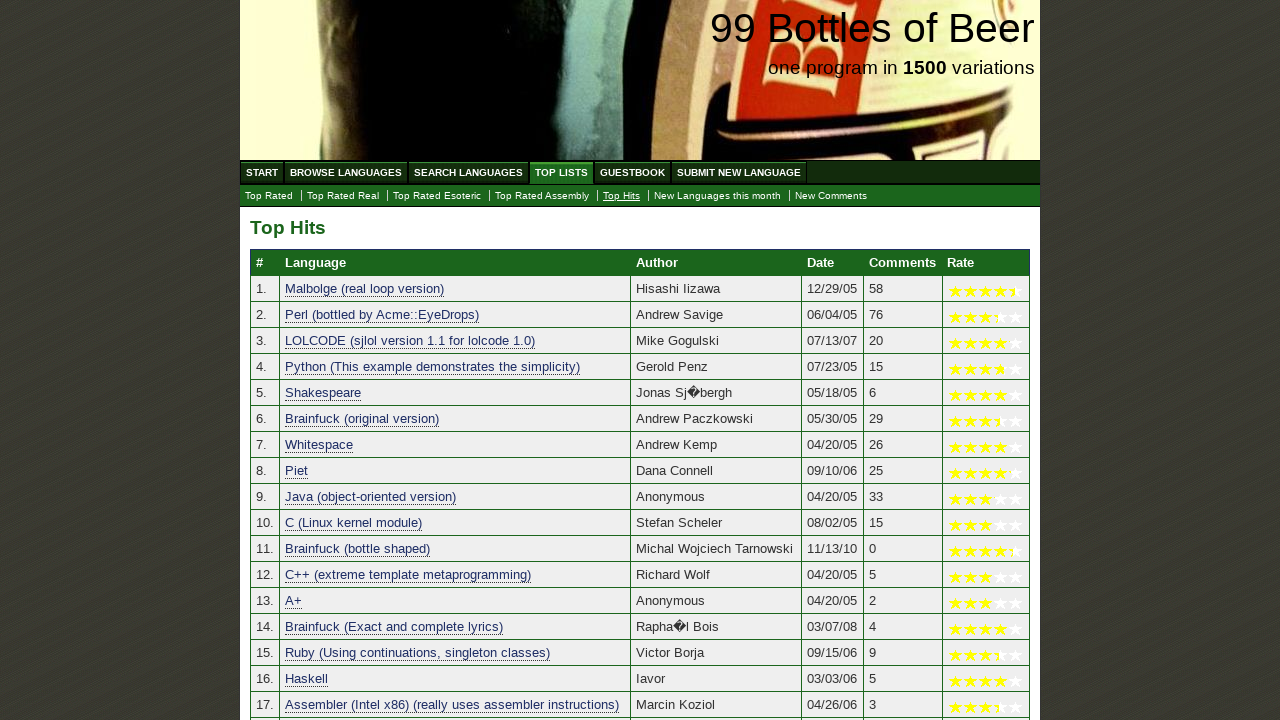